Tests text input functionality by navigating to the text input page, entering a new button name, and verifying the button text updates accordingly.

Starting URL: http://uitestingplayground.com/

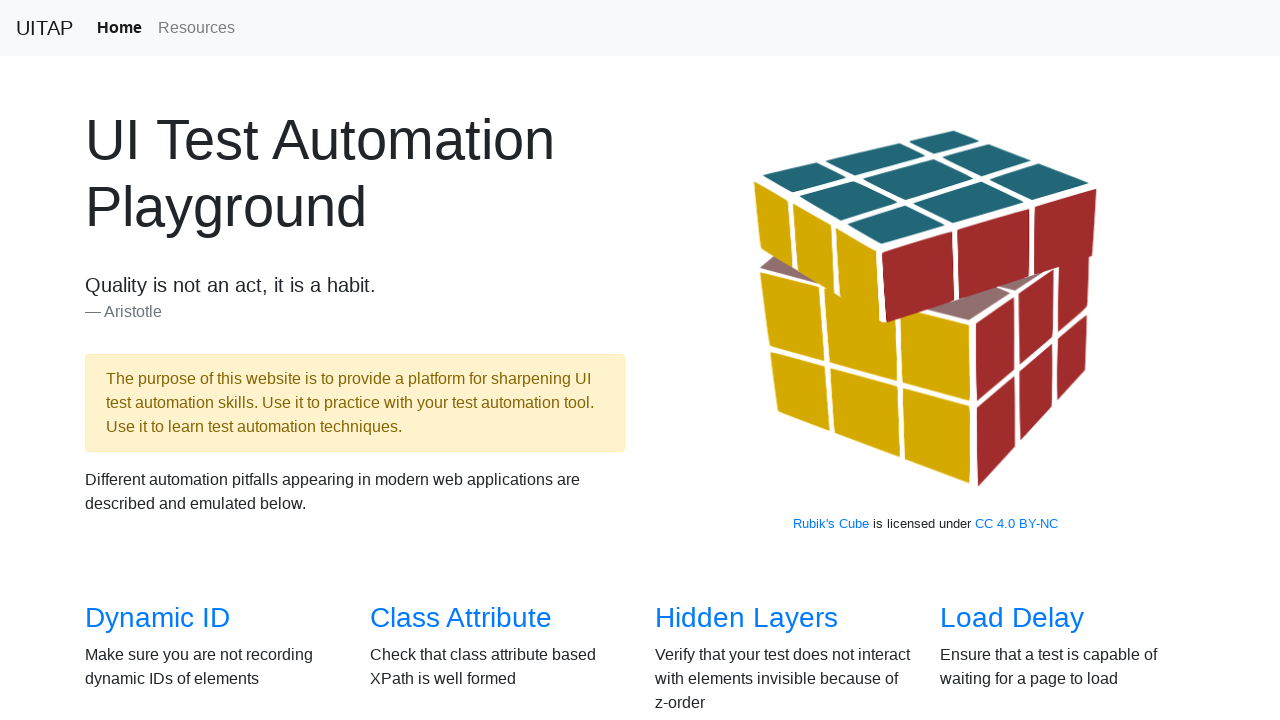

Clicked on the Text Input link at (1002, 360) on a[href='/textinput']
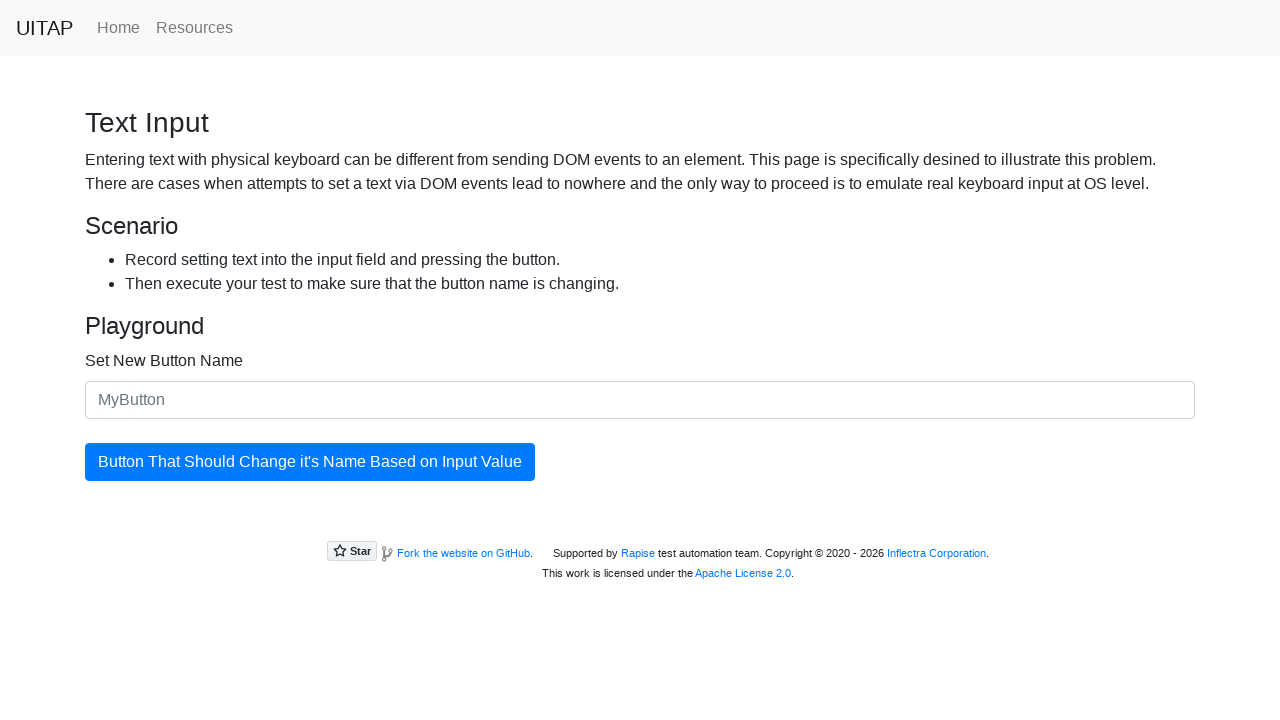

Waited for page to load (domcontentloaded)
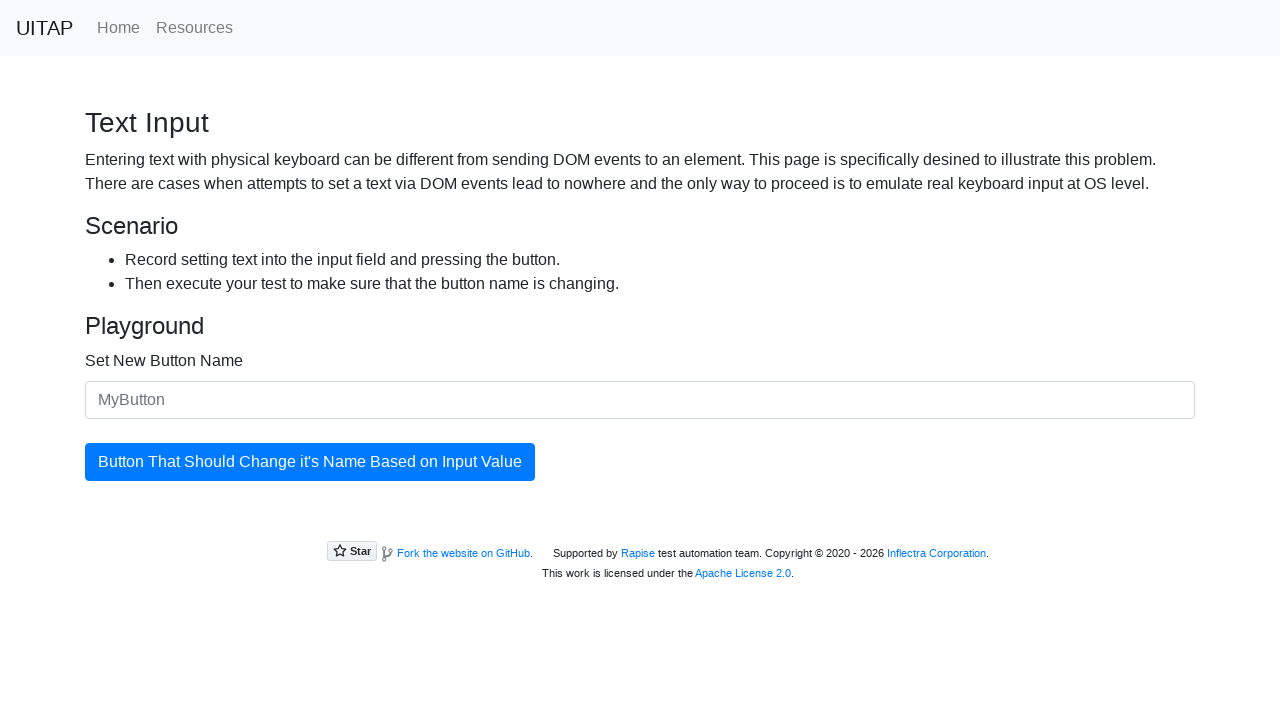

Verified page title is 'Text Input'
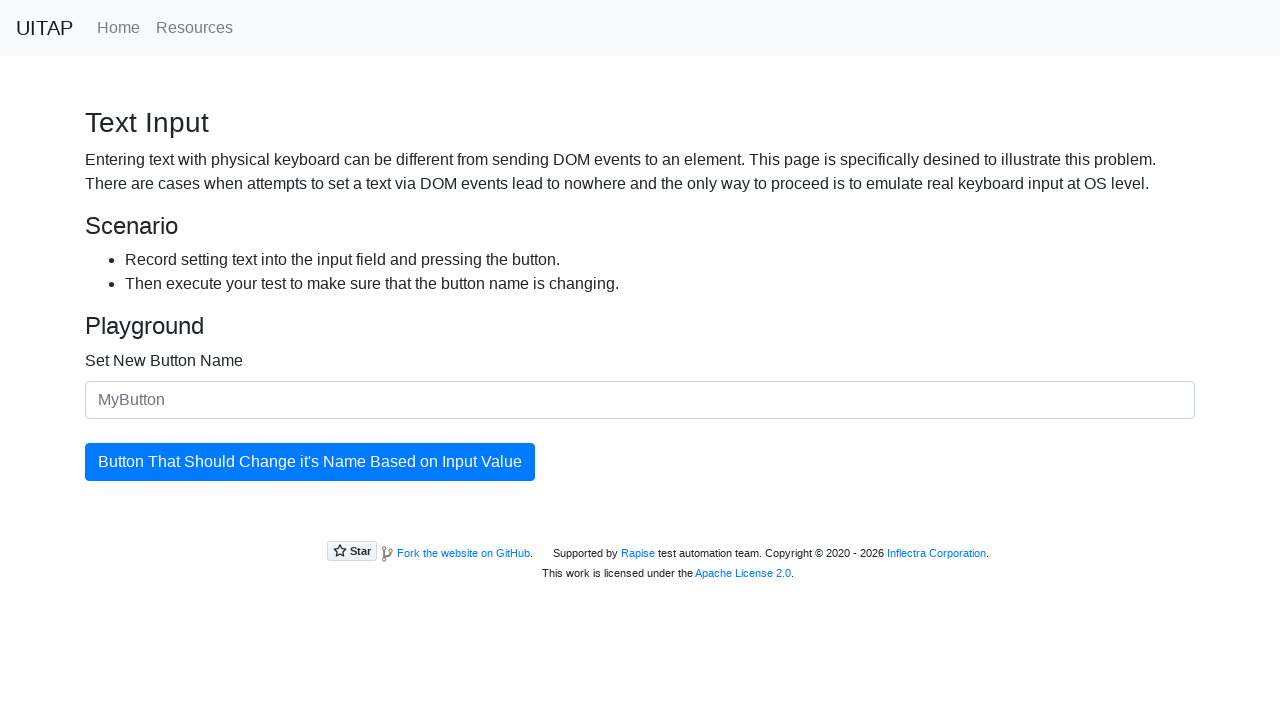

Clicked on the input field with id 'newButtonName' at (640, 400) on #newButtonName
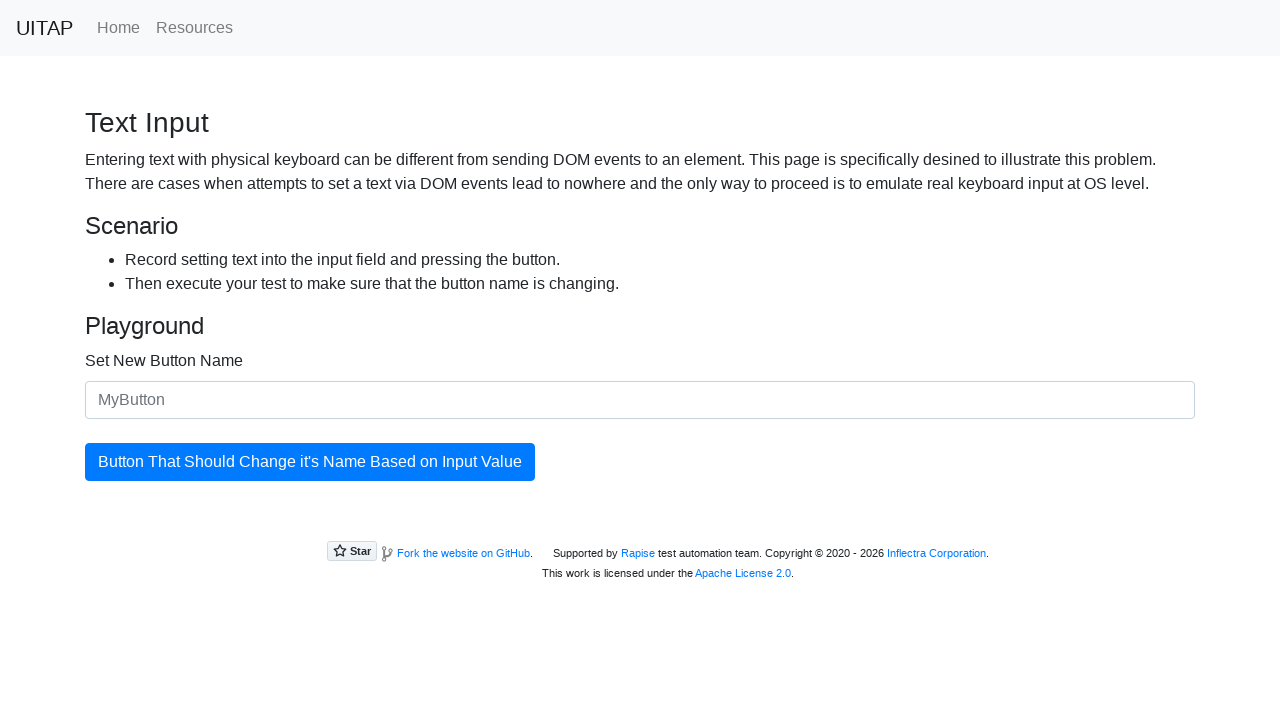

Filled input field with button name 'Push me' on #newButtonName
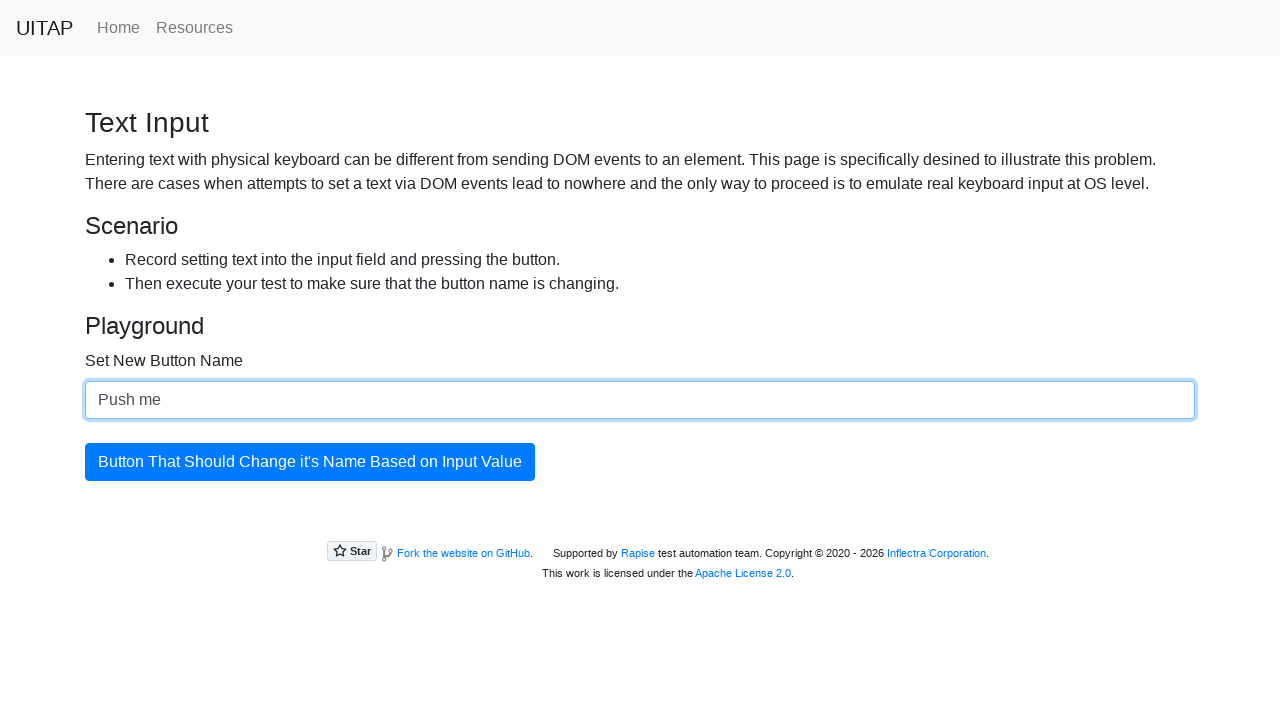

Clicked the updating button to apply the new button name at (310, 462) on #updatingButton
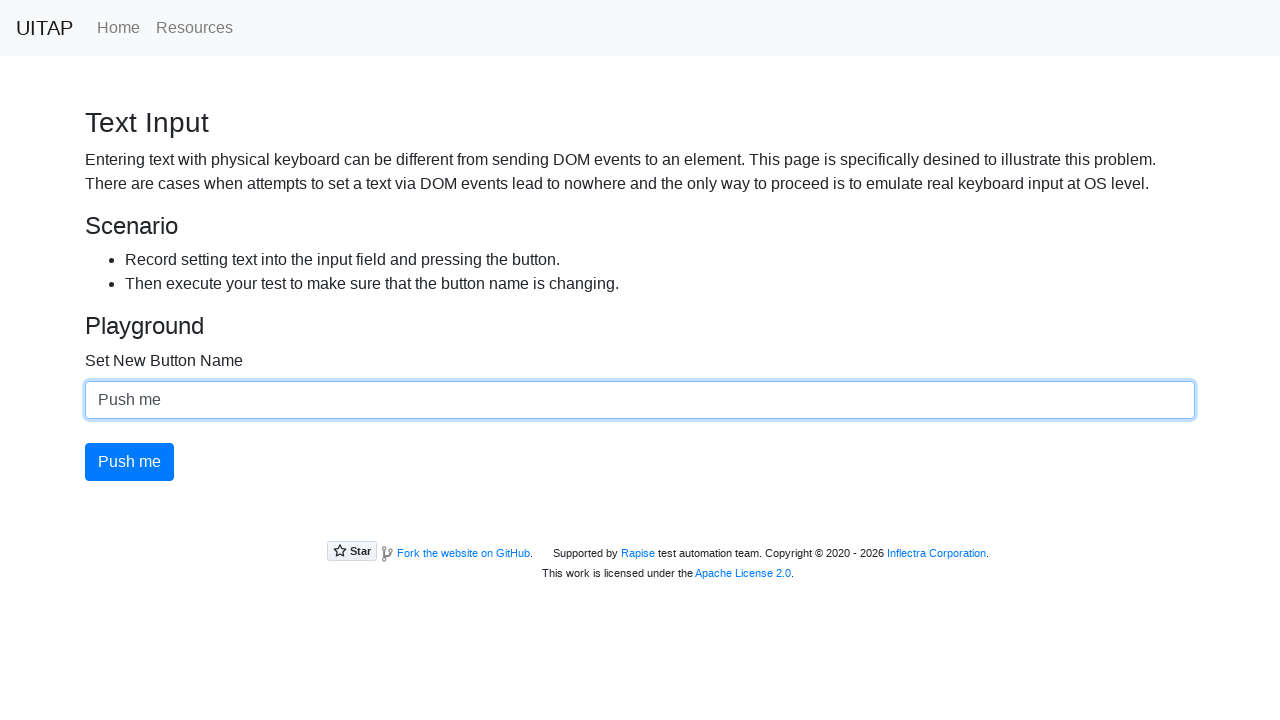

Located the updating button element
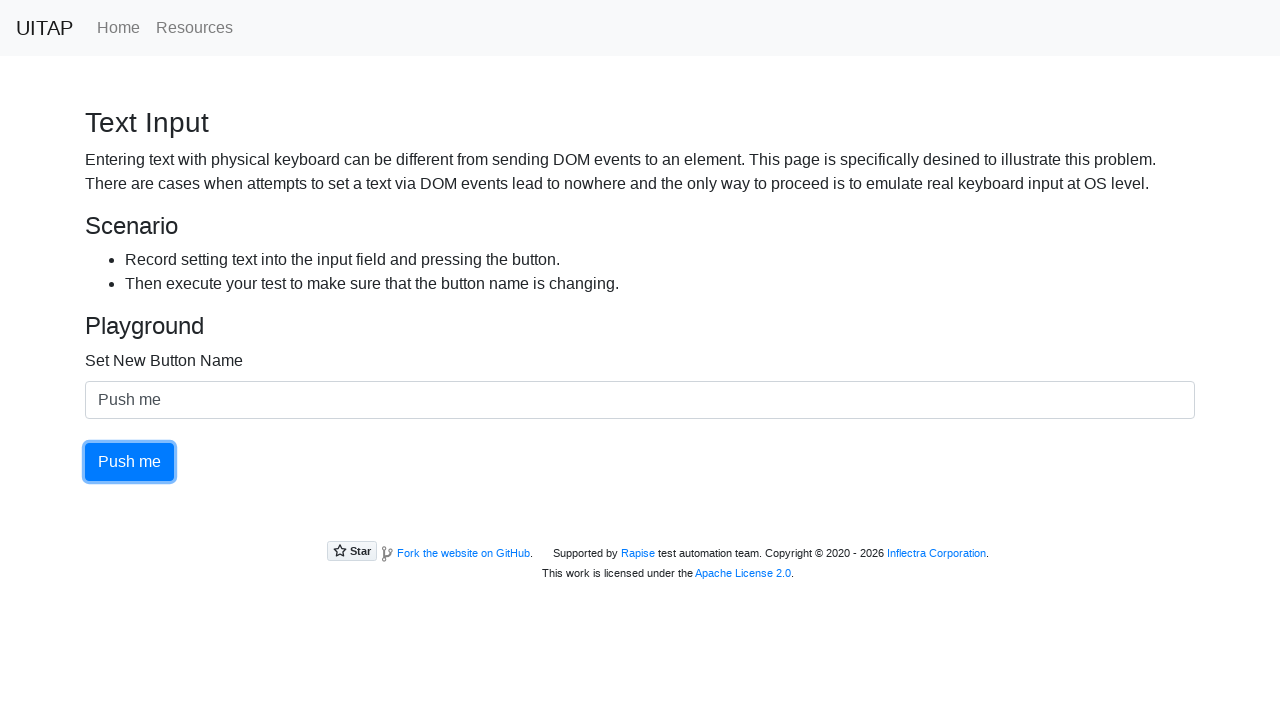

Verified button text was updated to 'Push me'
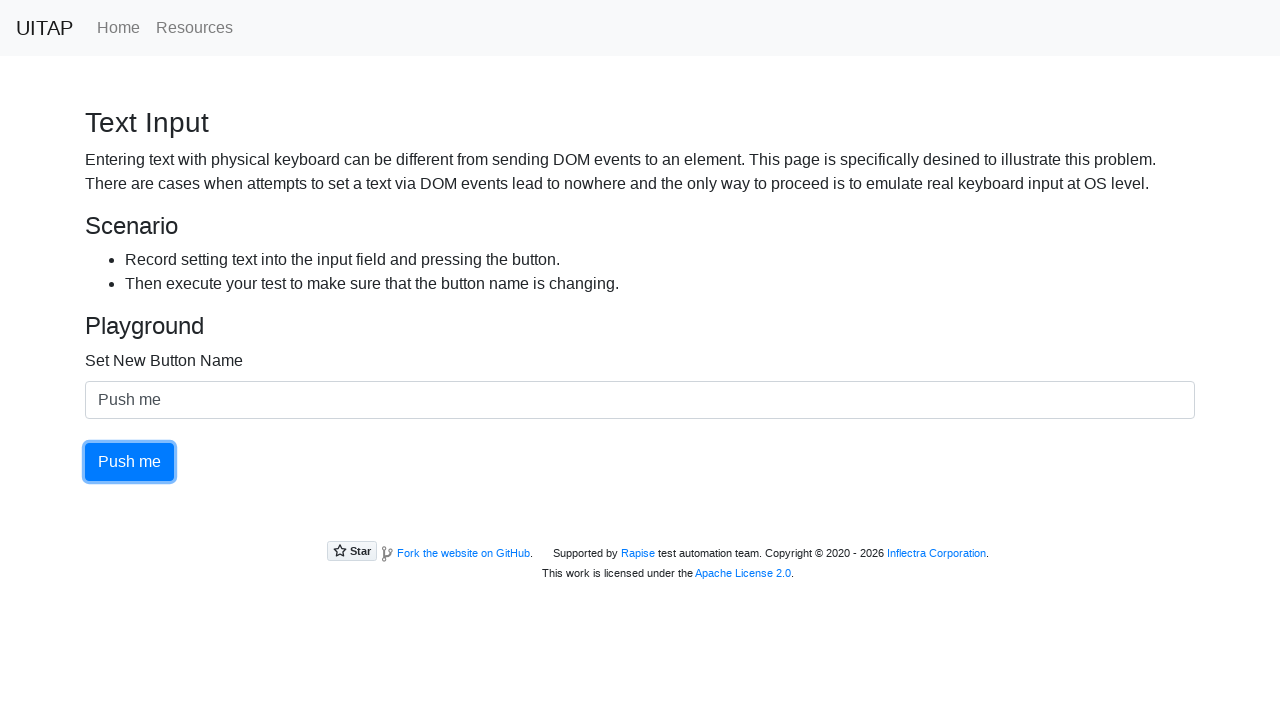

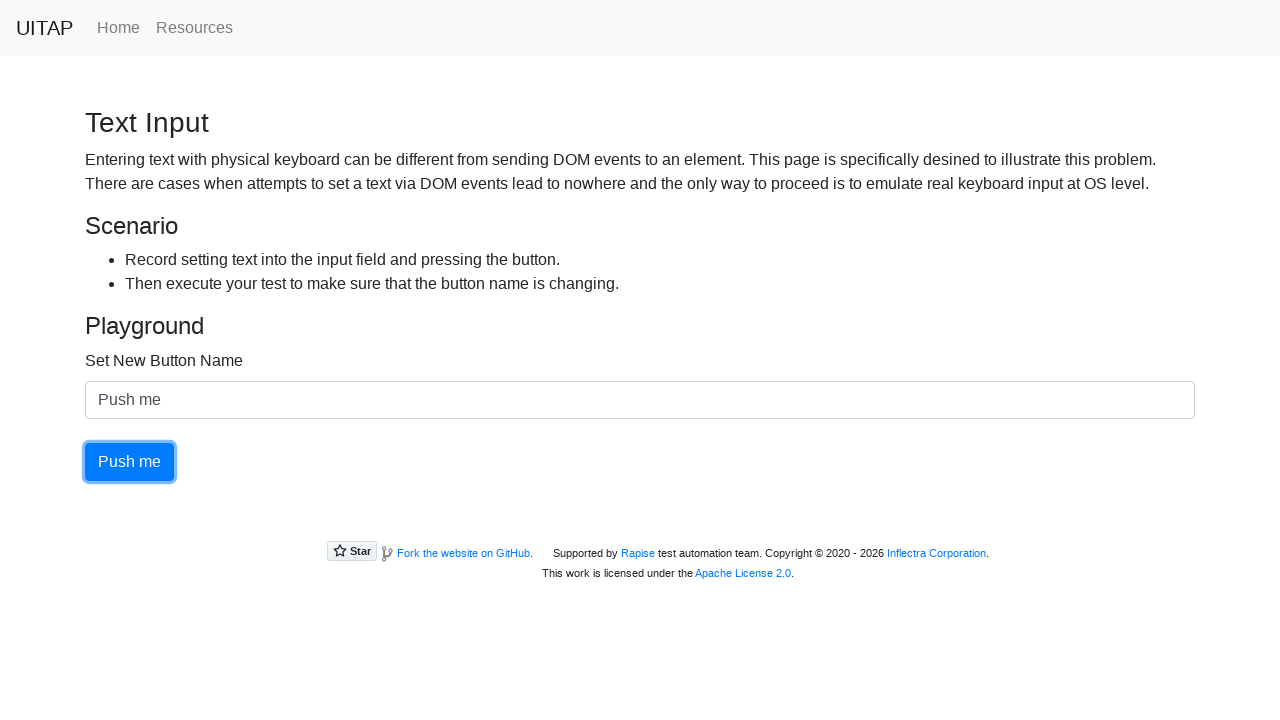